Tests file download functionality by clicking a download link and verifying the file was downloaded

Starting URL: https://testcenter.techproeducation.com/index.php?page=file-download

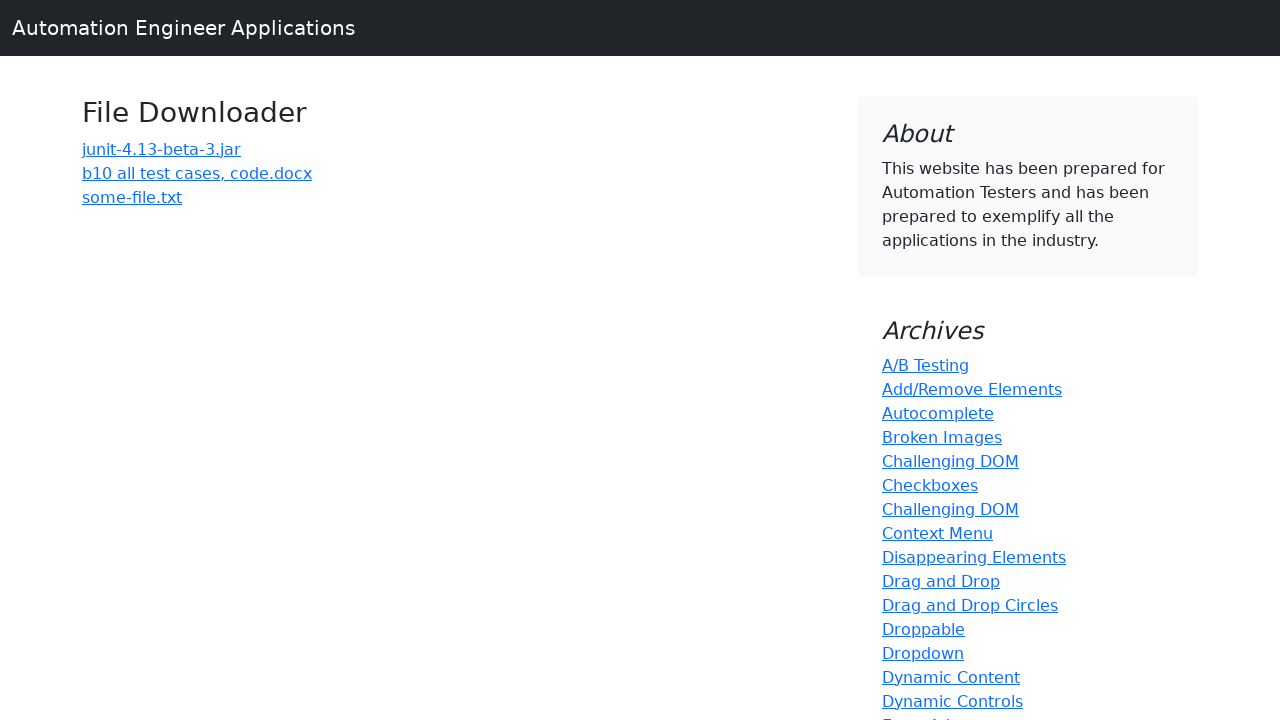

Clicked download link for 'b10 all test cases' file at (197, 173) on text=b10 all test cases
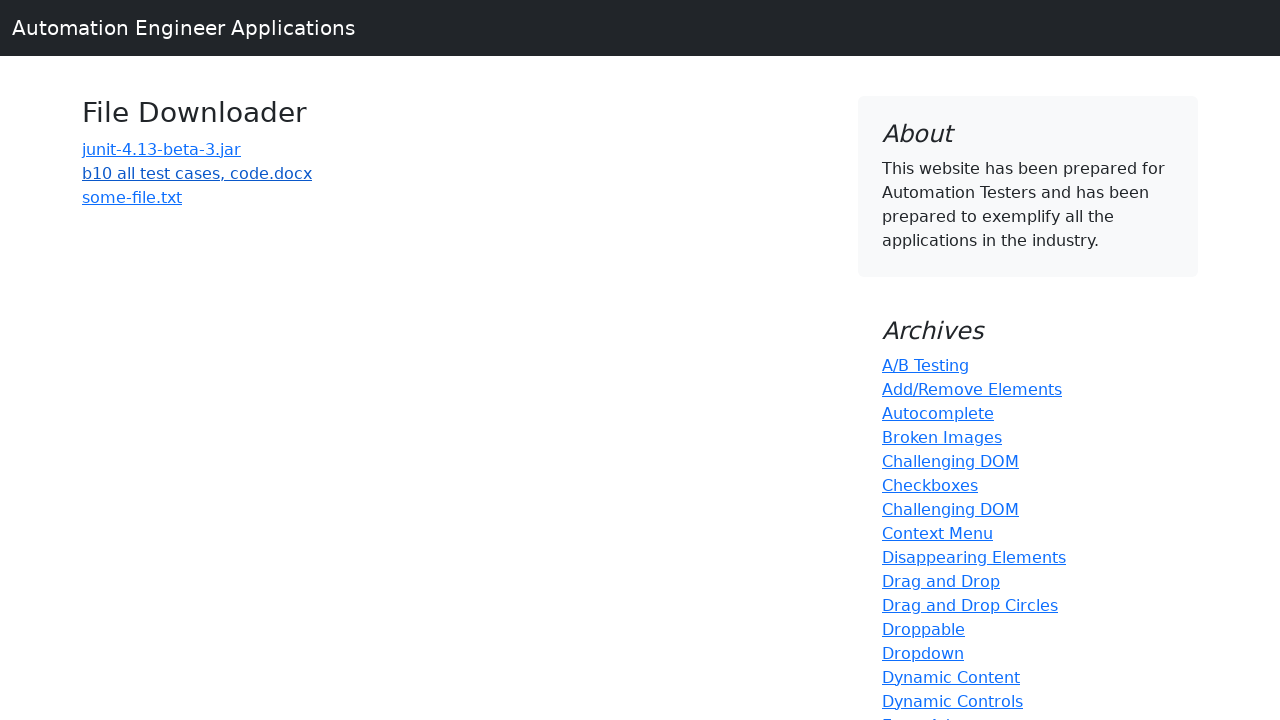

Waited 3 seconds for file download to complete
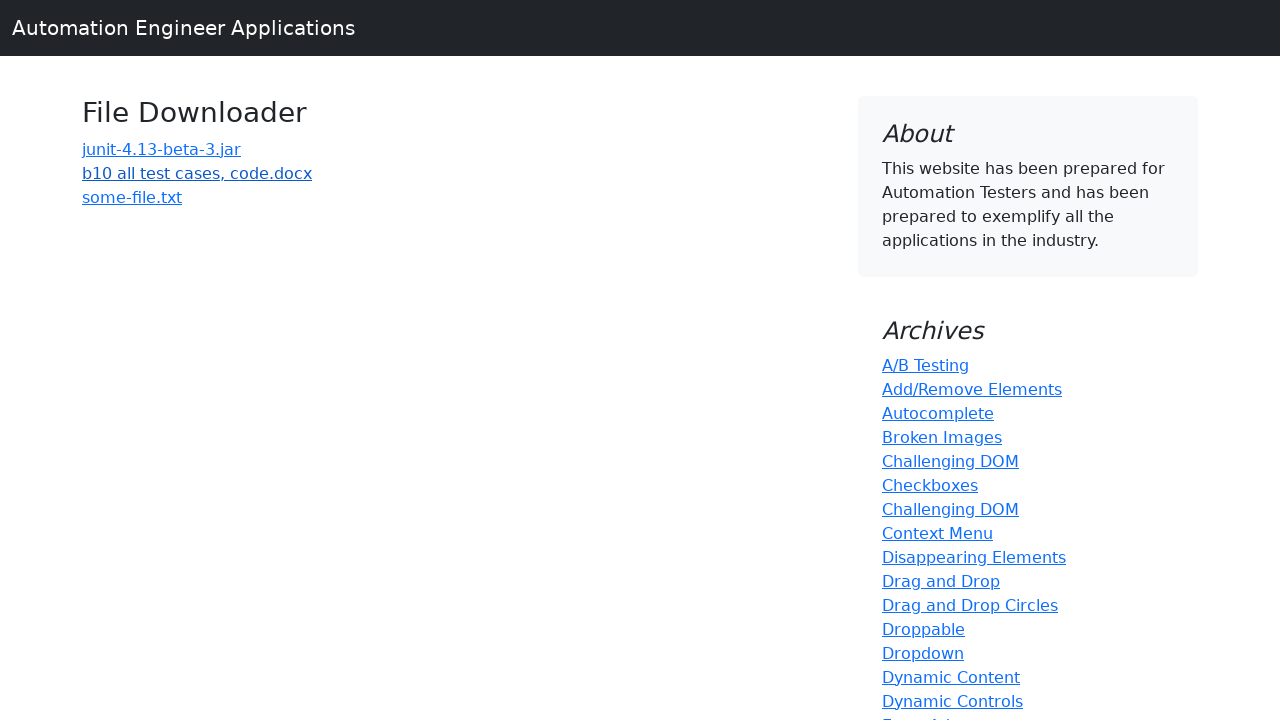

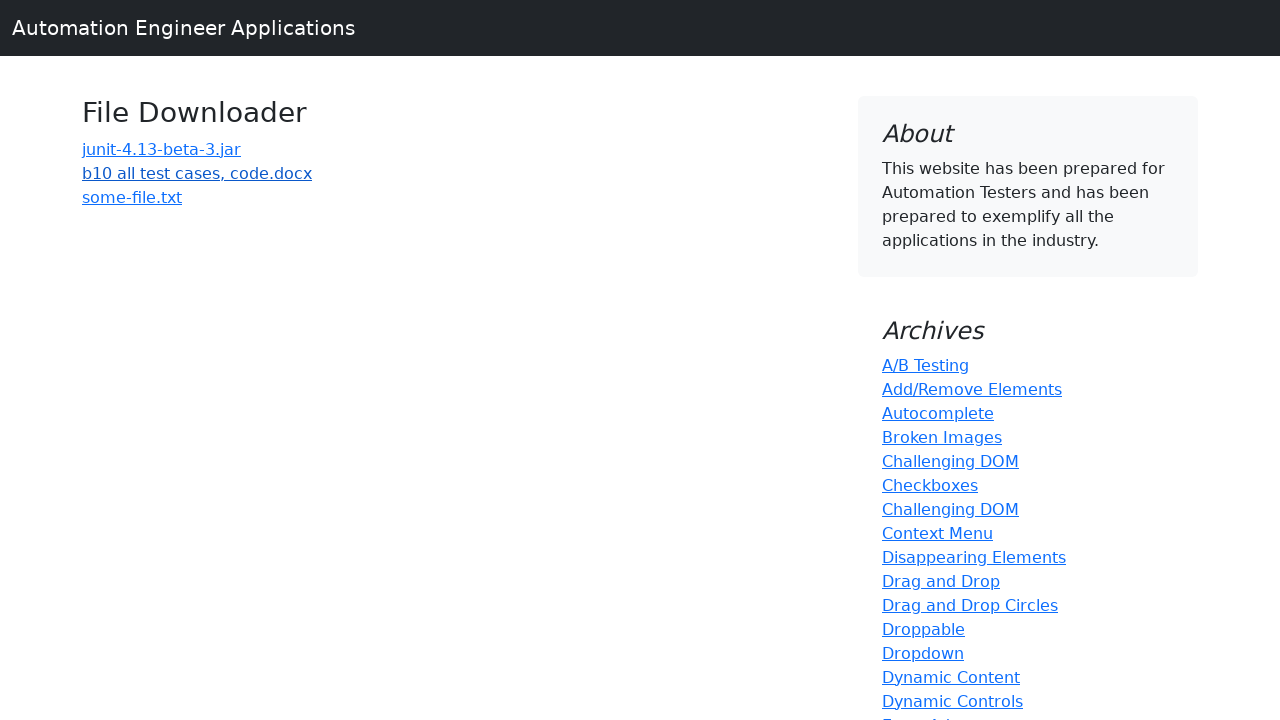